Solves a mathematical captcha by extracting a value from an element attribute, calculating a formula, filling the answer, checking checkboxes and radio buttons, then submitting the form

Starting URL: http://suninjuly.github.io/get_attribute.html

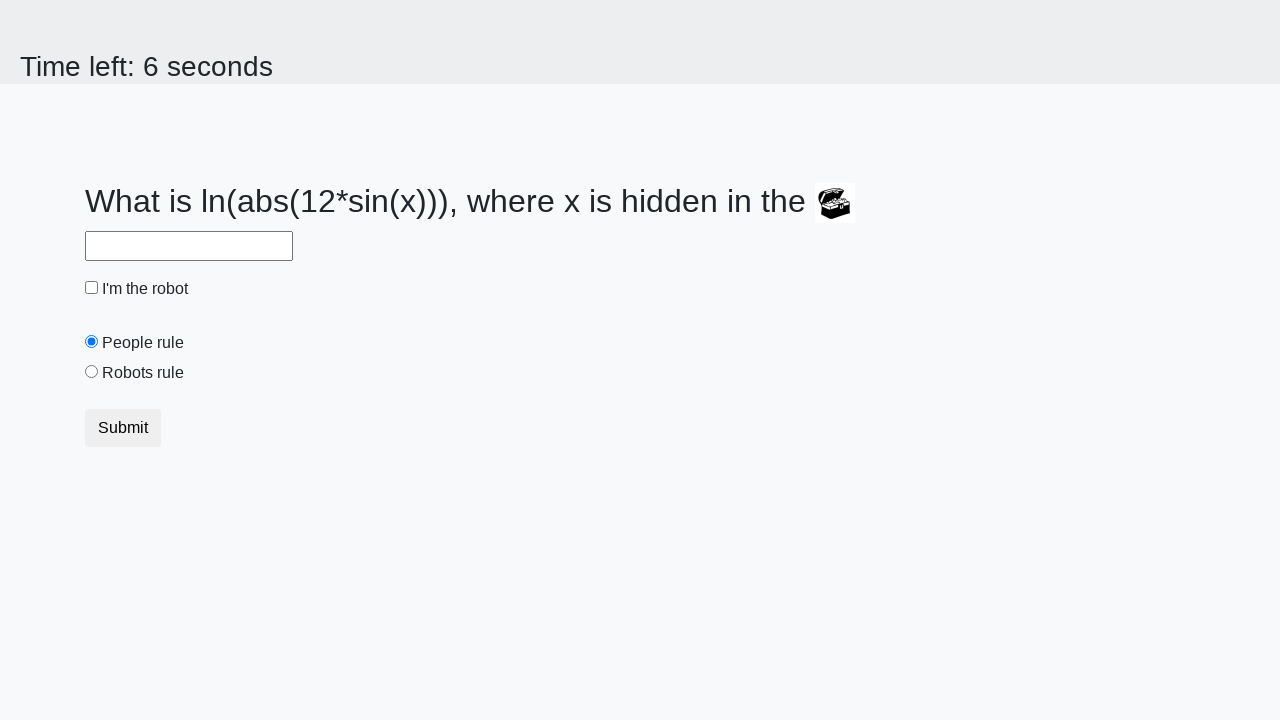

Located the treasure element
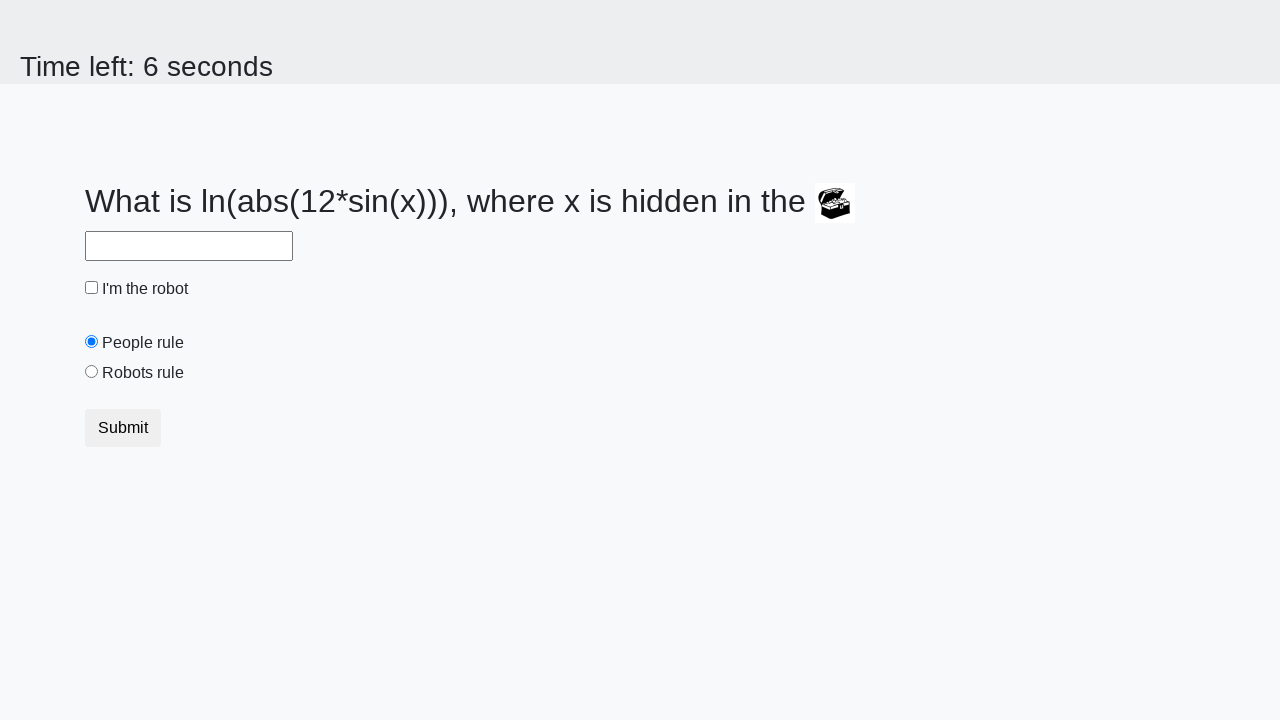

Extracted valuex attribute from treasure element: 967
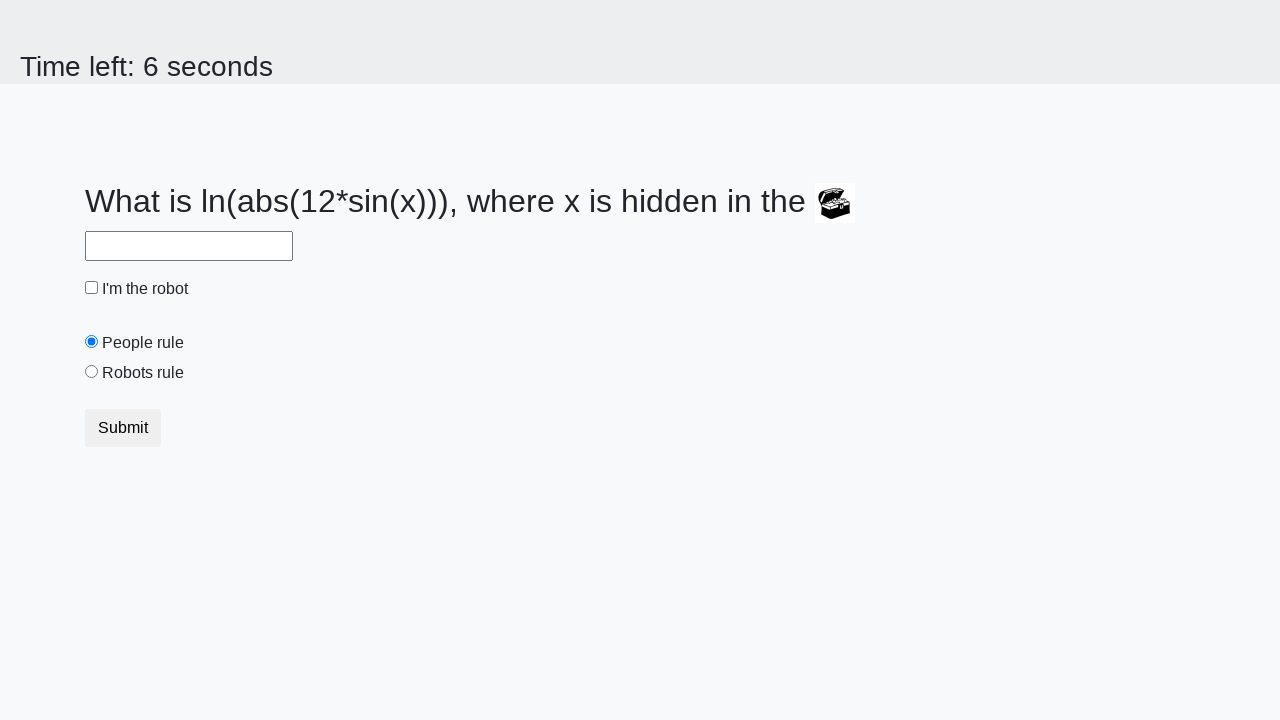

Calculated mathematical formula result: 1.928574079270754
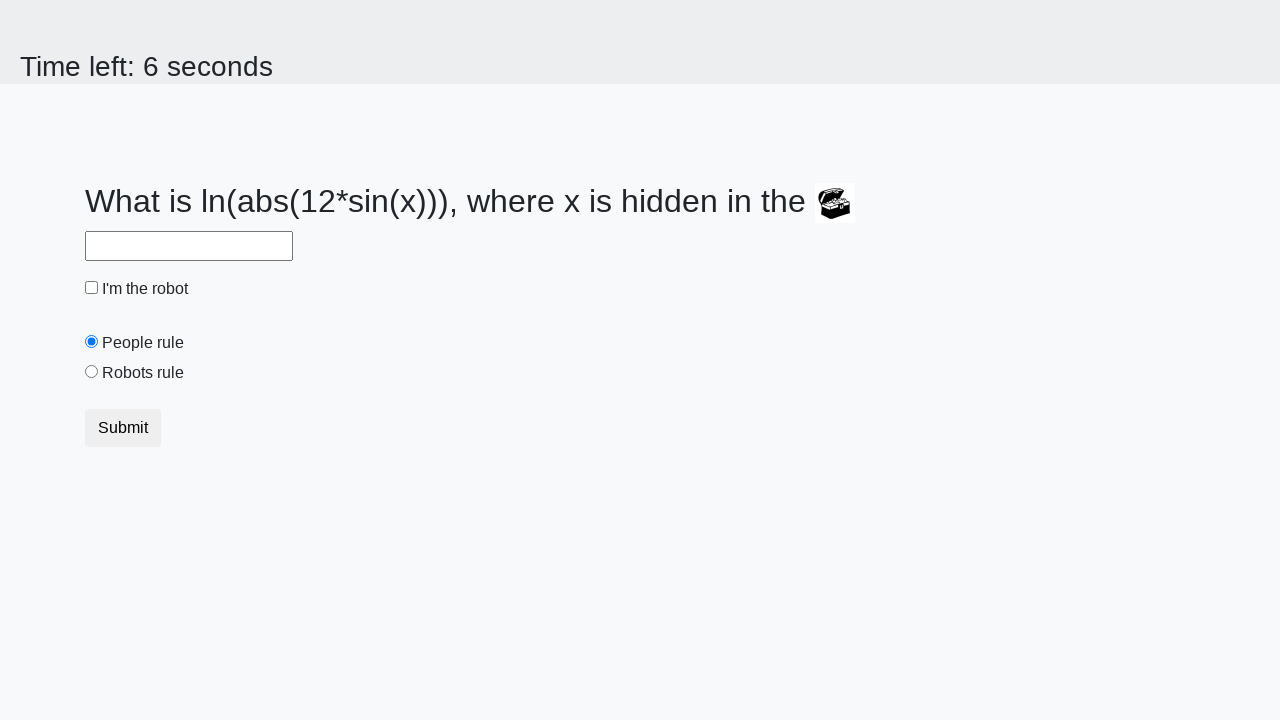

Filled answer field with calculated value: 1.928574079270754 on input#answer
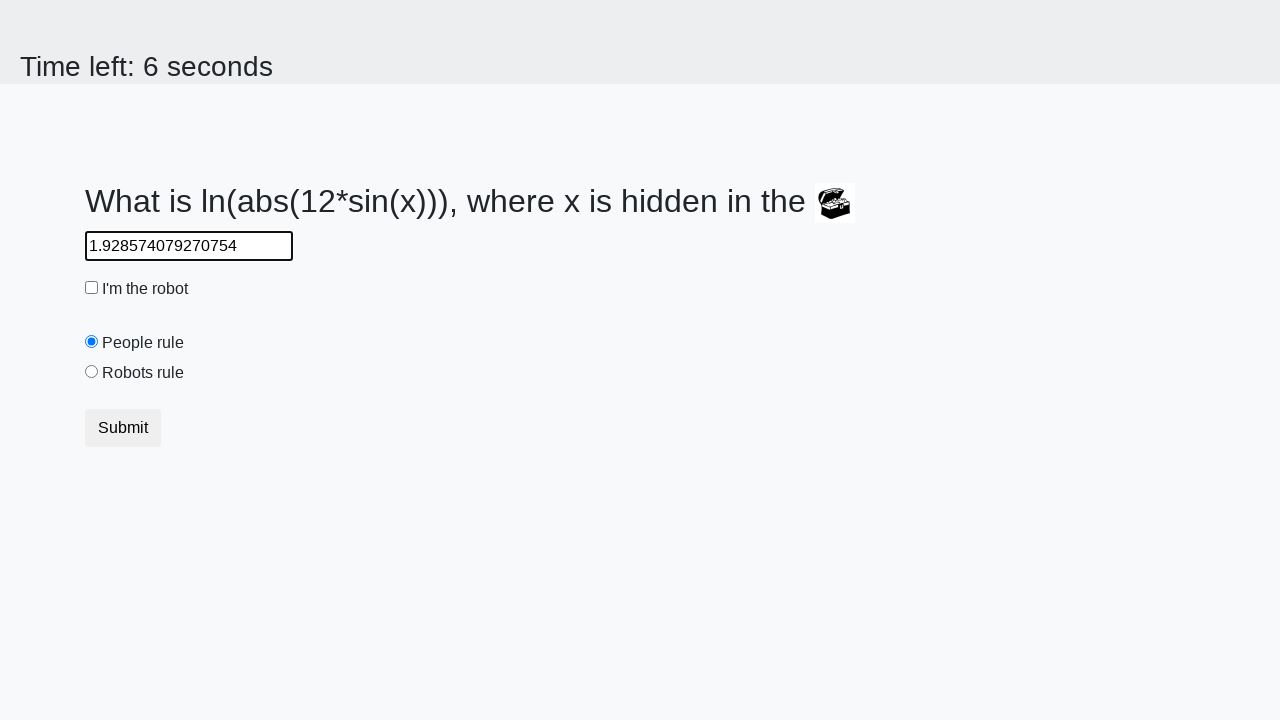

Checked the 'I'm the robot' checkbox at (92, 288) on input#robotCheckbox
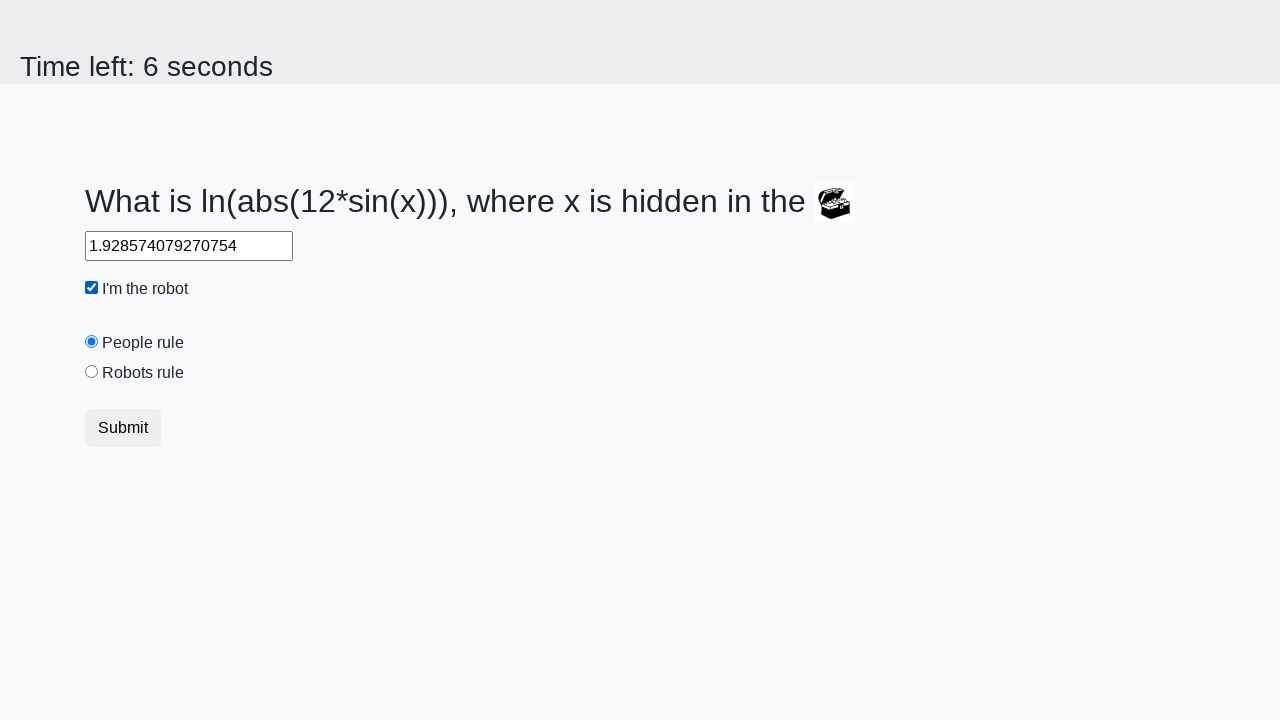

Selected the 'Robots rule' radio button at (92, 372) on input#robotsRule
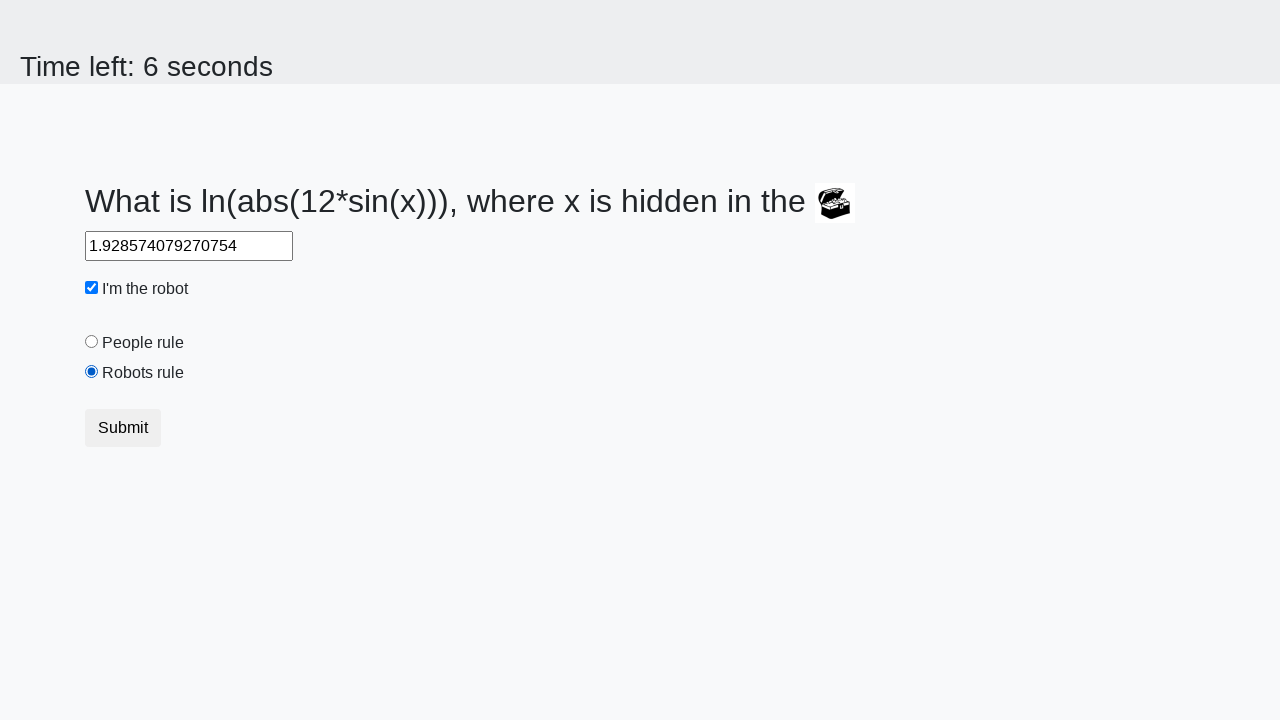

Clicked the submit button to submit the form at (123, 428) on button.btn
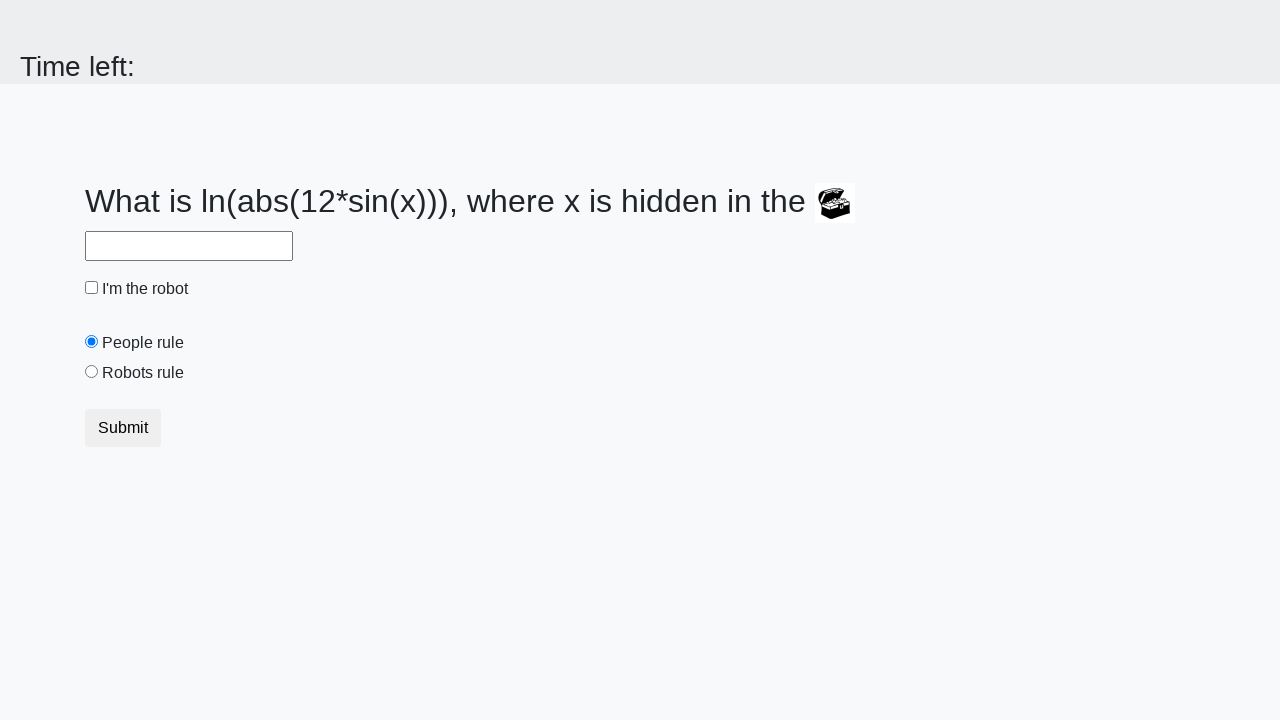

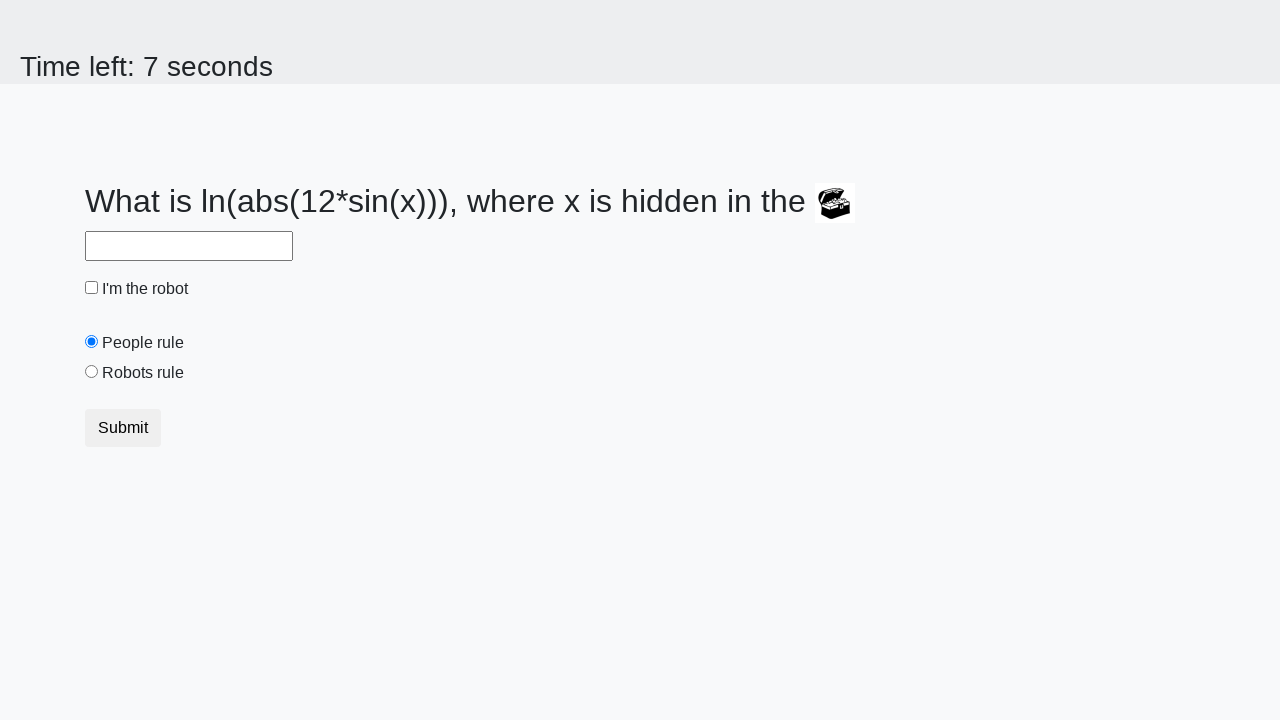